Tests keyboard interactions on a demo text box form by filling user name, email, and address fields using TAB navigation, then demonstrates copy-paste functionality using keyboard shortcuts (Ctrl+A, Ctrl+C, Ctrl+V)

Starting URL: https://demoqa.com/text-box

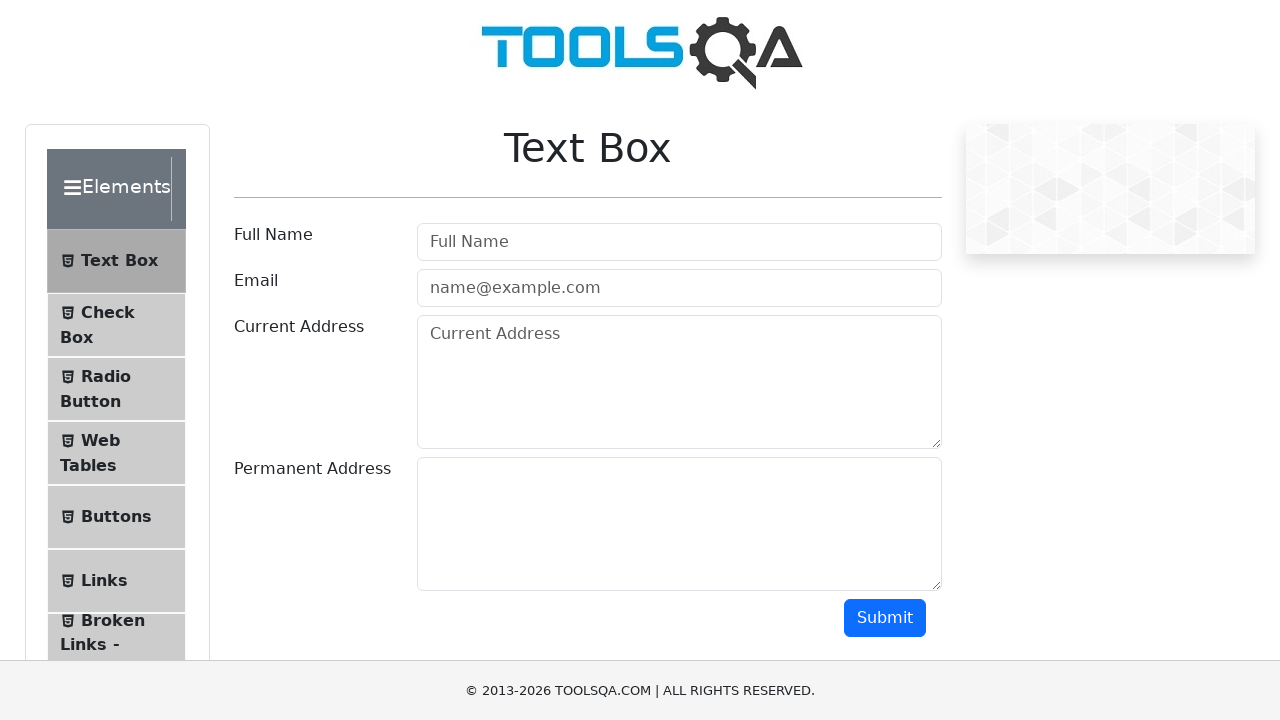

Filled username field with 'Subodh' on input#userName
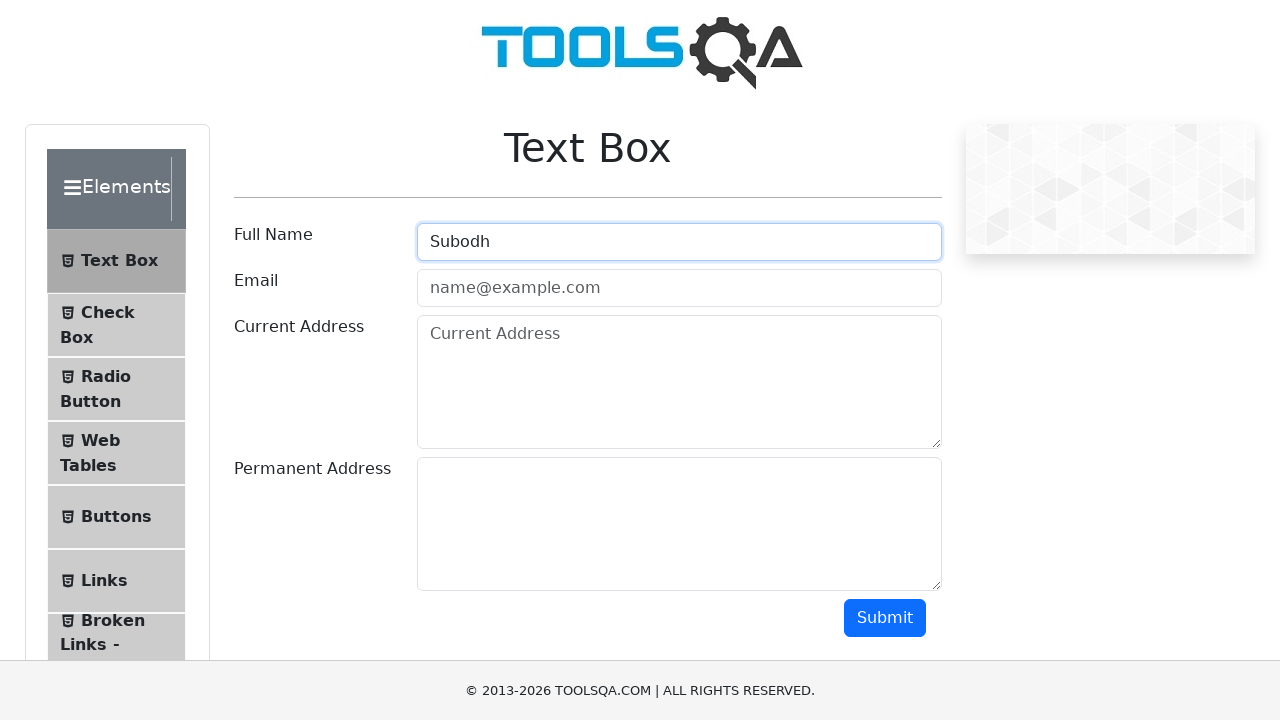

Pressed Tab to navigate to email field
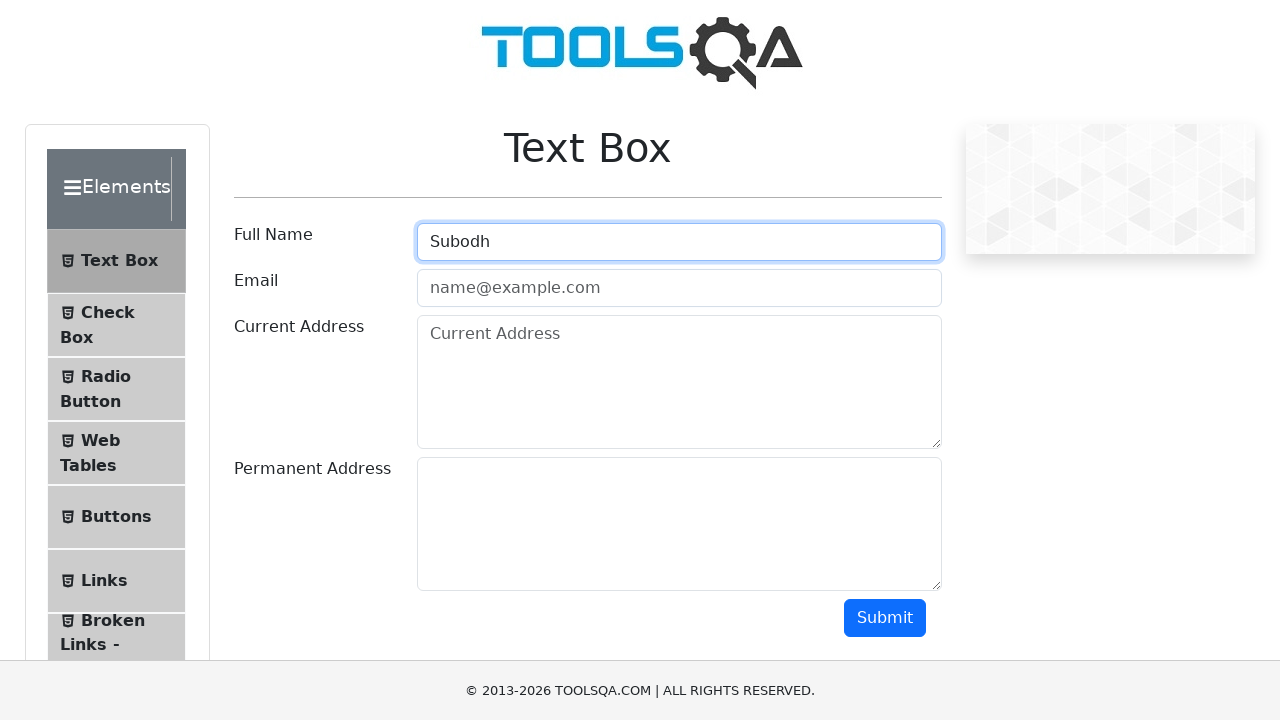

Typed email address 'xyz@gmail.com' in email field
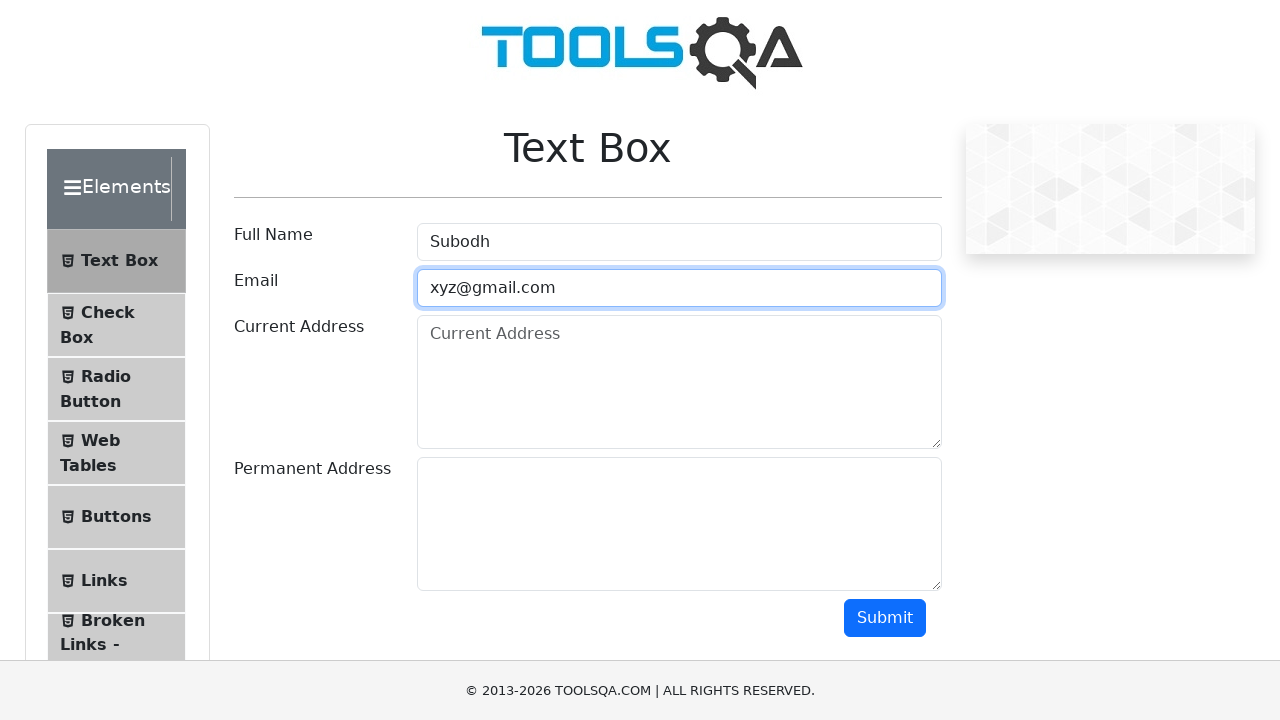

Pressed Tab to navigate to current address field
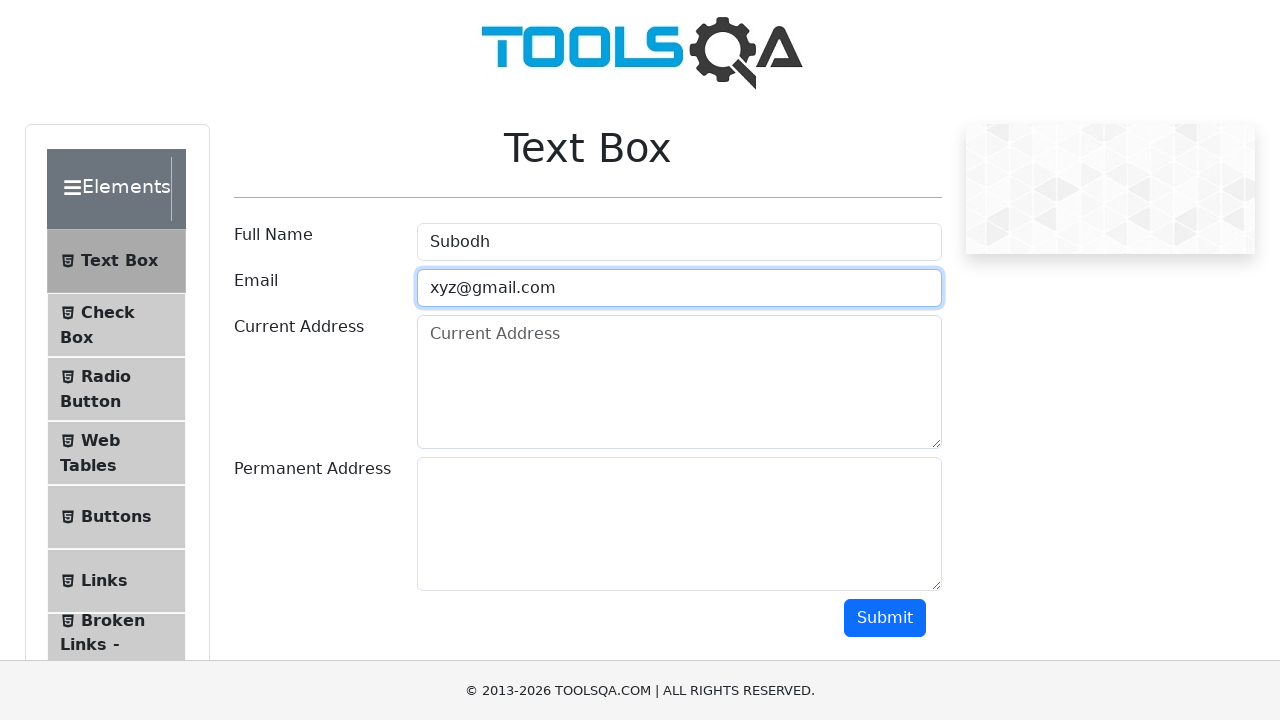

Typed current address 'Velocity Katraj Pune' in current address field
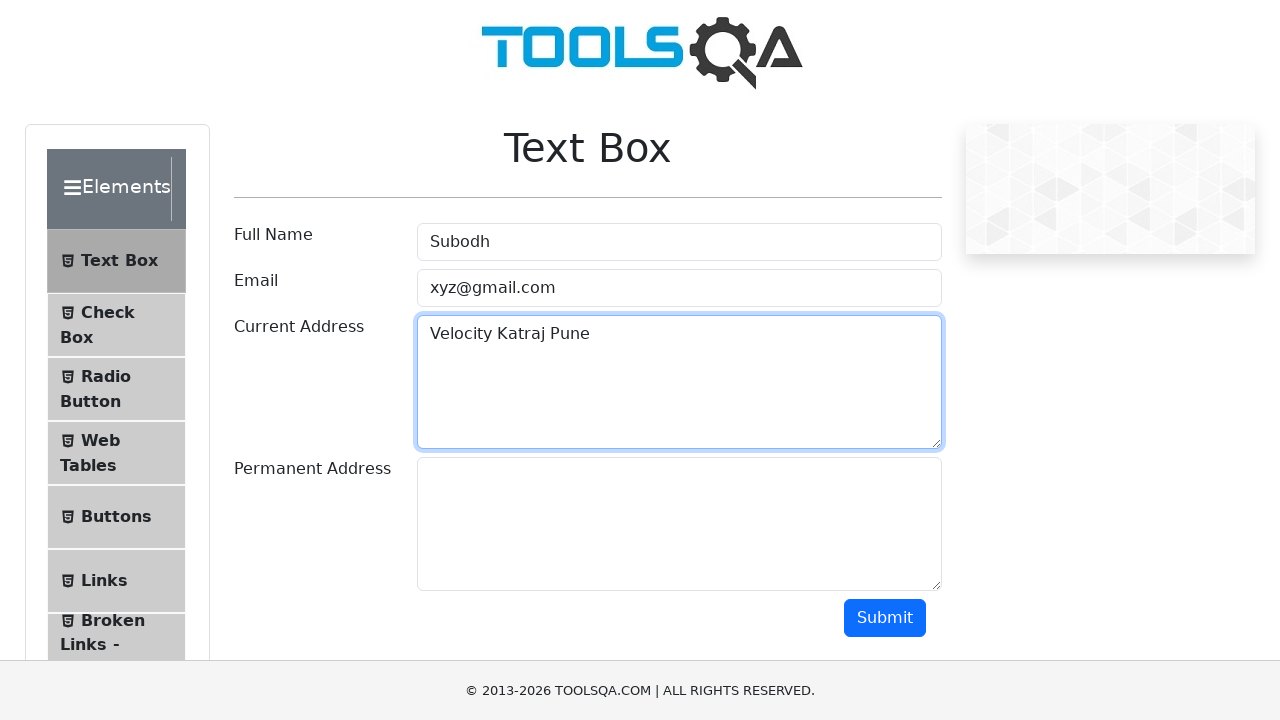

Pressed Ctrl+A to select all text in current address field
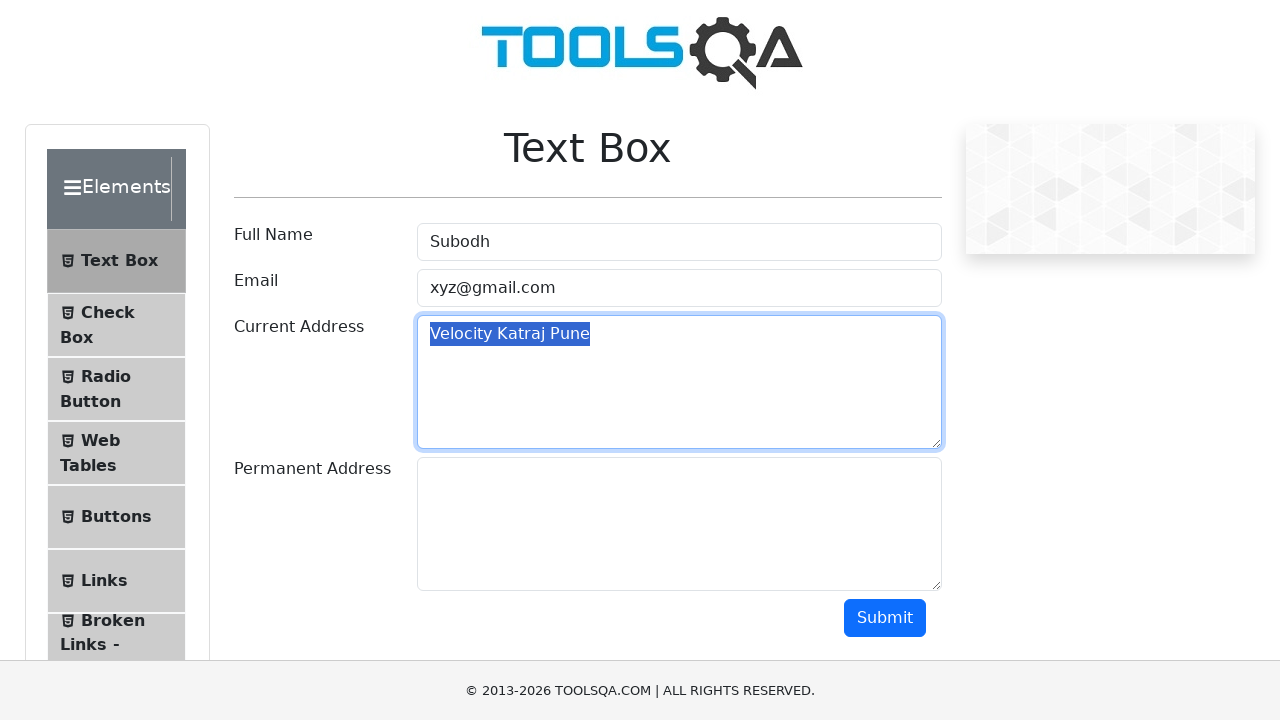

Pressed Ctrl+C to copy selected text
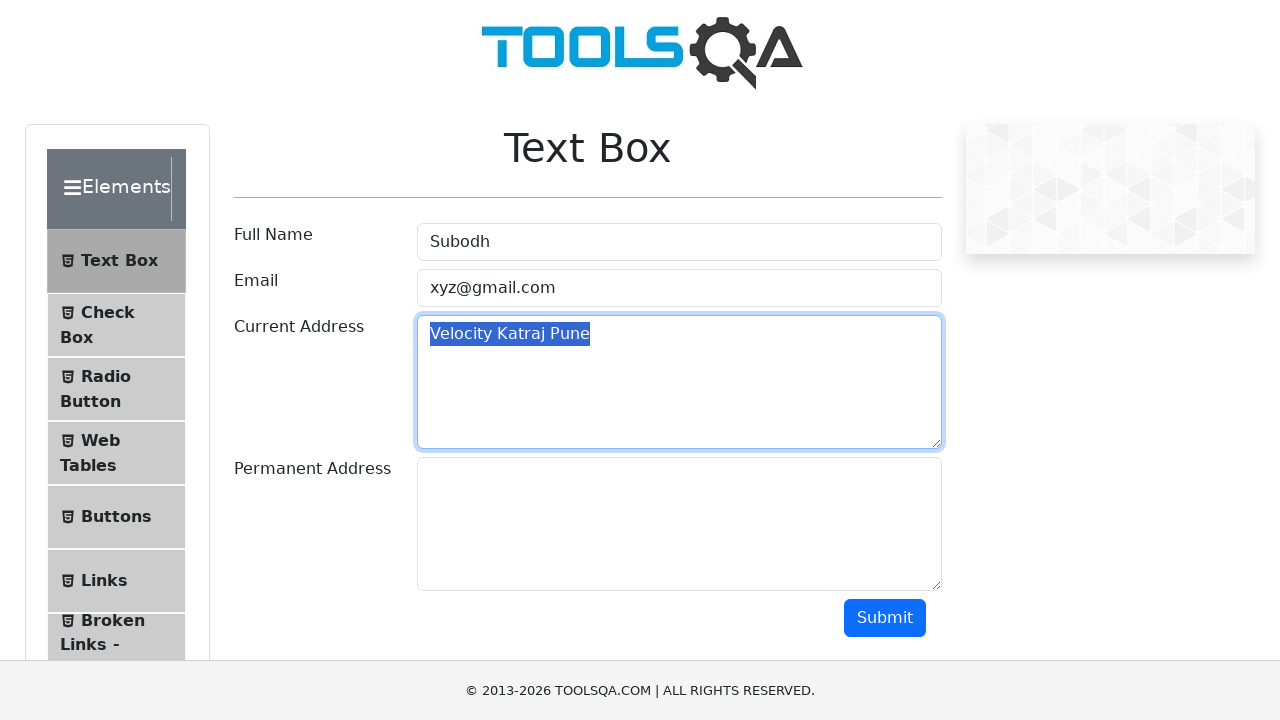

Pressed Tab to navigate to permanent address field
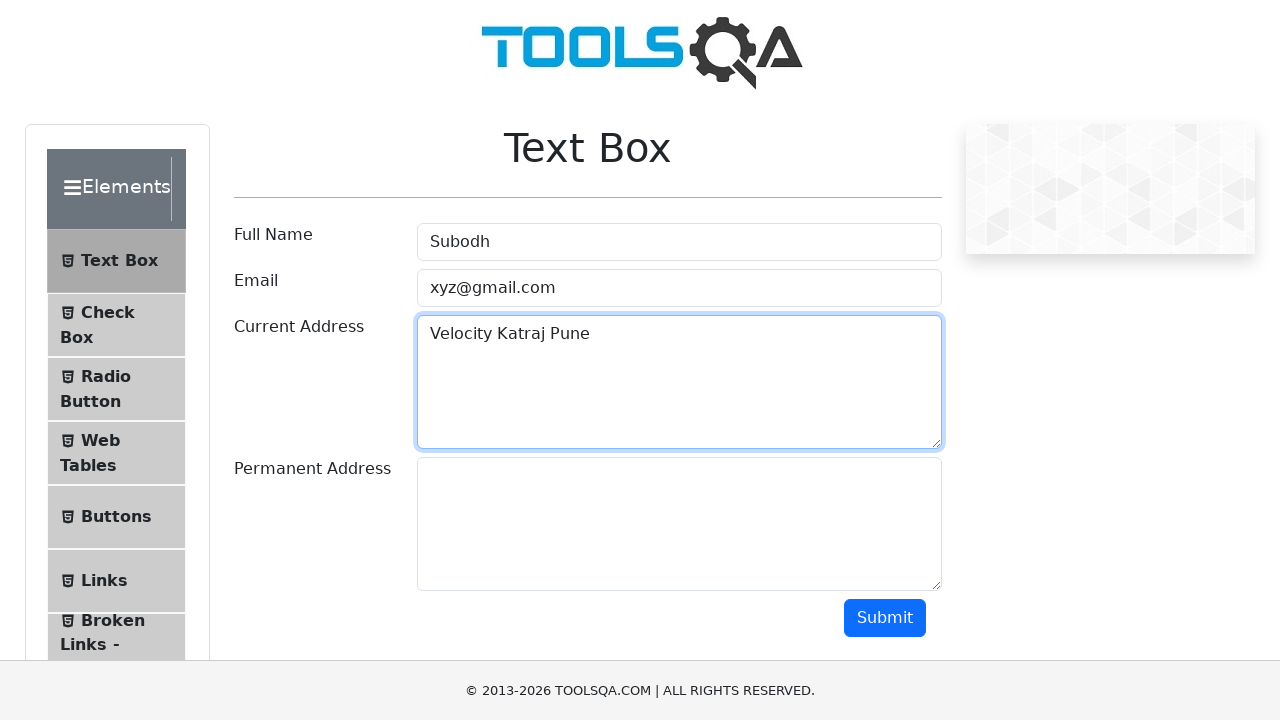

Pressed Ctrl+V to paste copied address into permanent address field
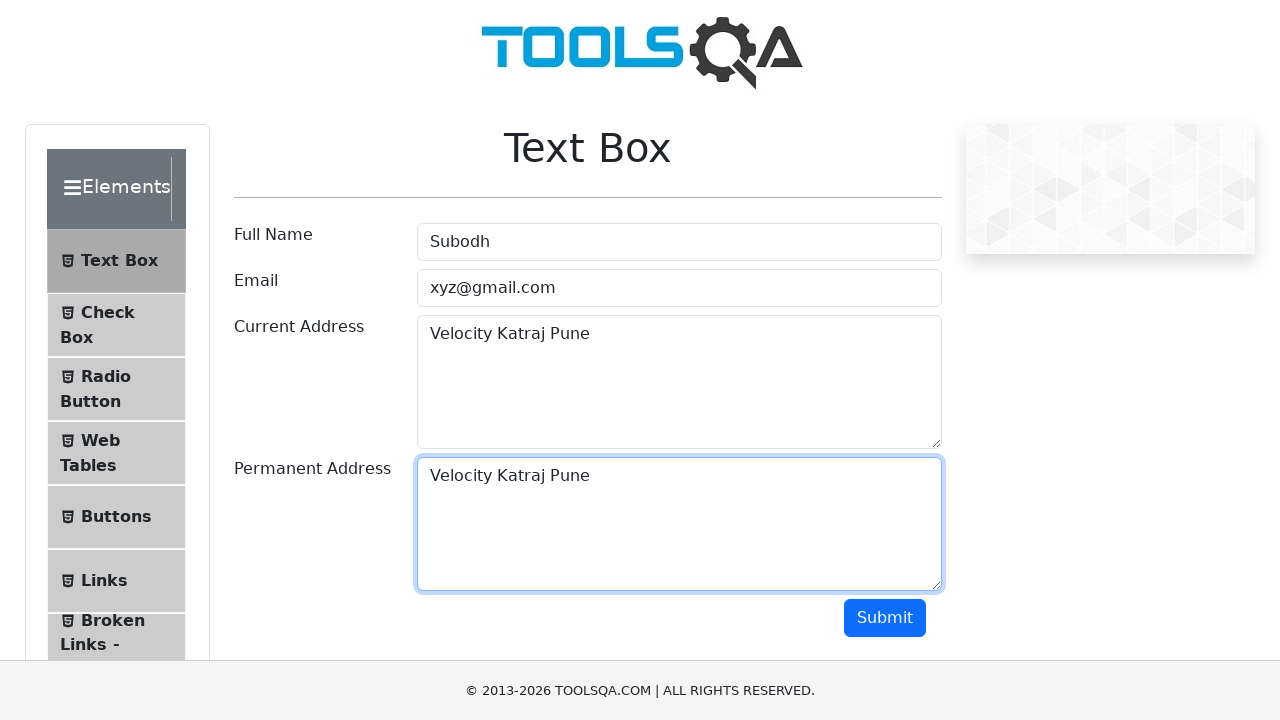

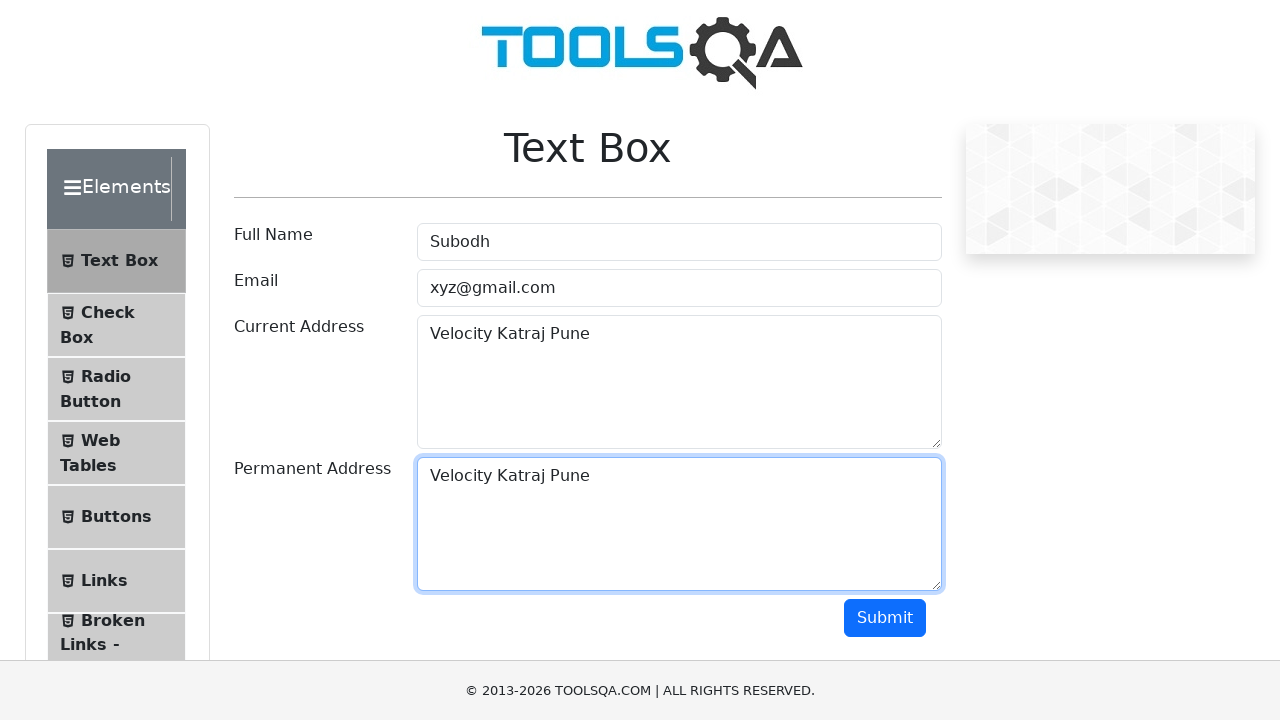